Tests that clicking the "Click Here" link opens a new browser window and verifies the new window contains the expected heading text "New Window"

Starting URL: http://the-internet.herokuapp.com/windows

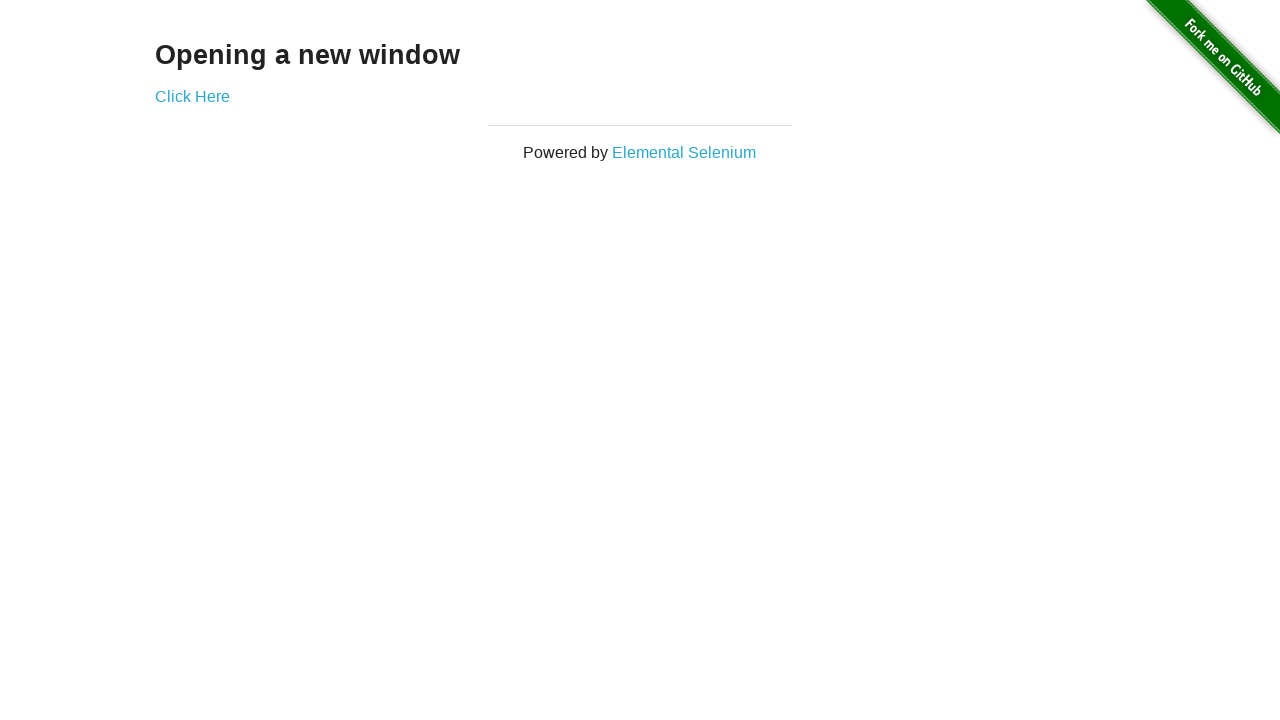

Clicked 'Click Here' link to open new window at (192, 96) on text=Click Here
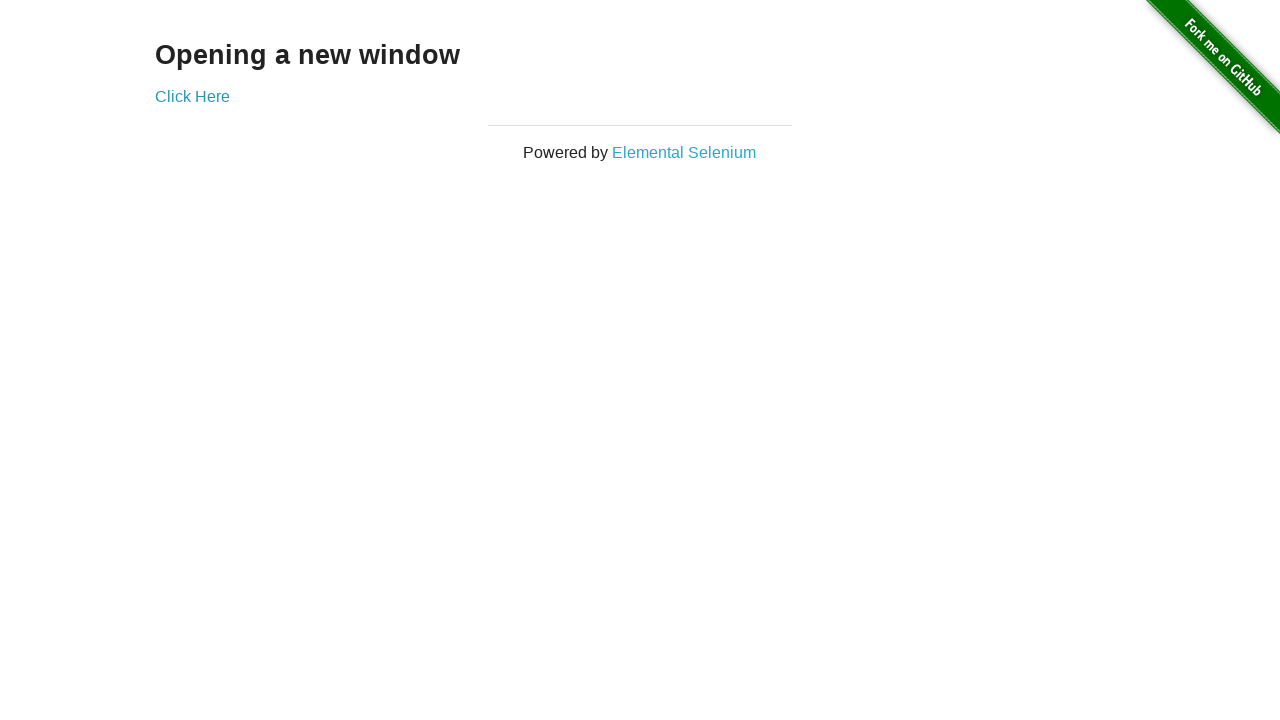

Switched to new browser window
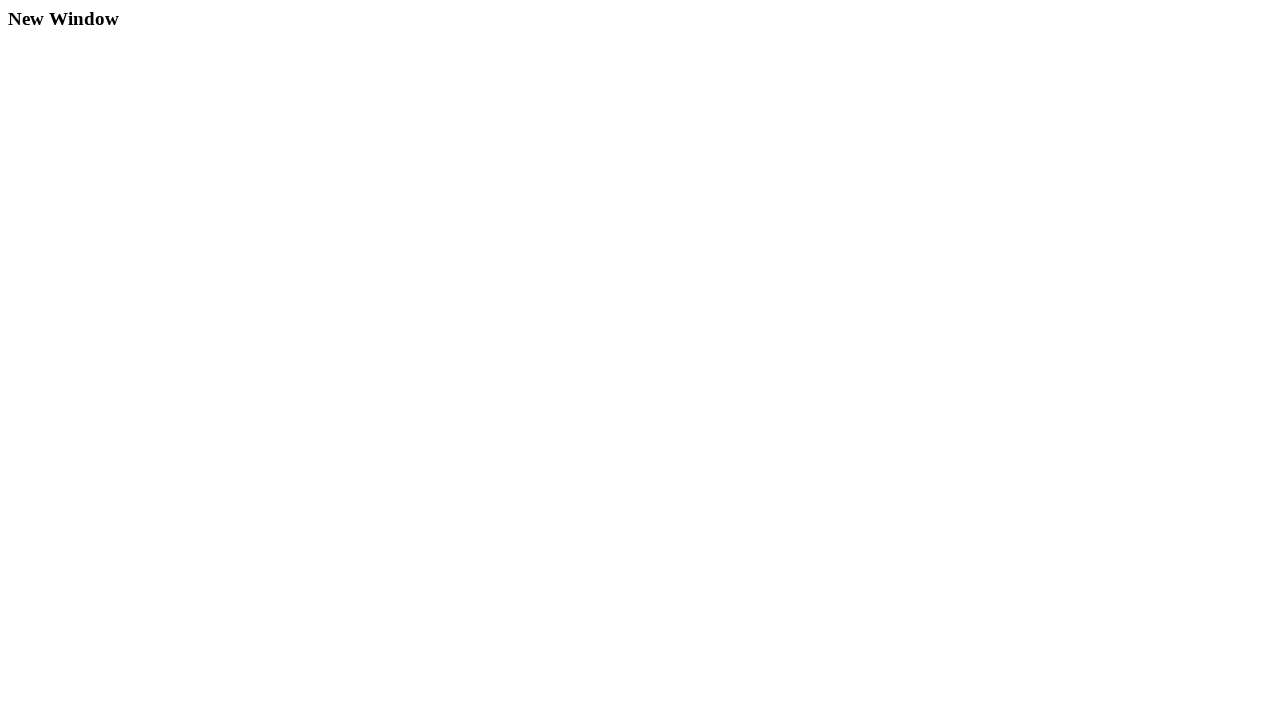

Waited for h3 heading to load in new window
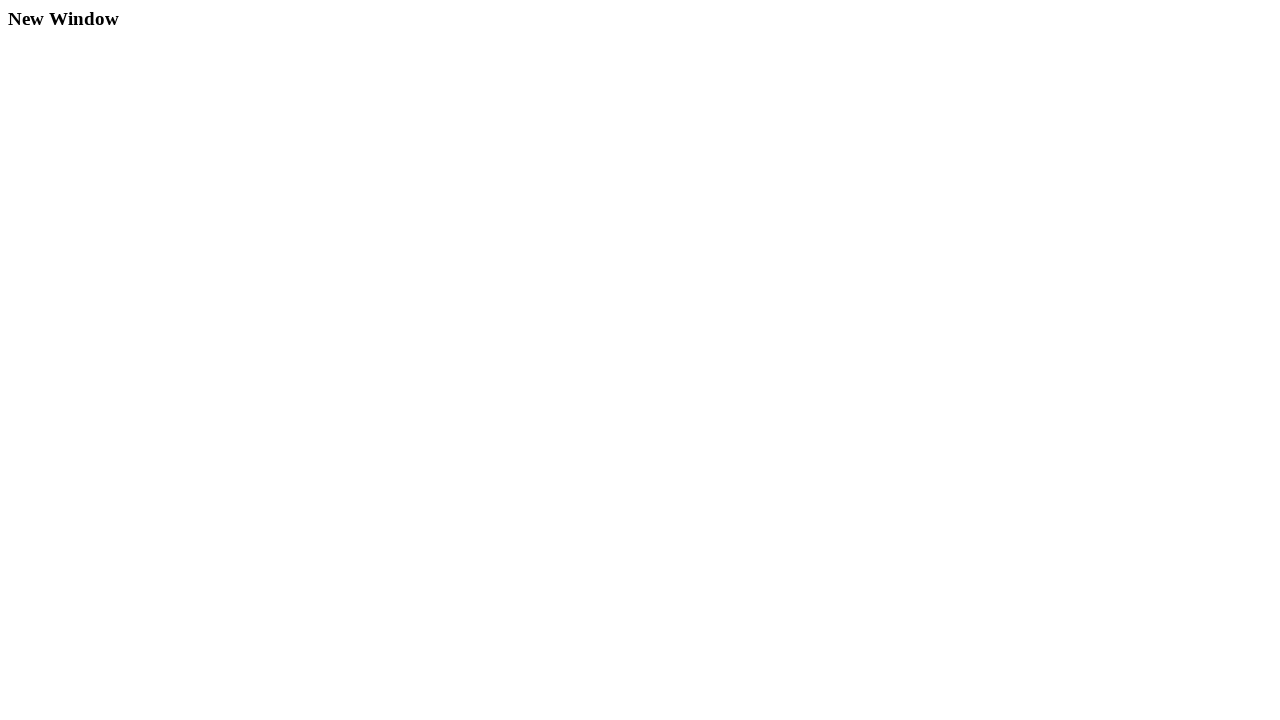

Verified heading text contains 'New Window'
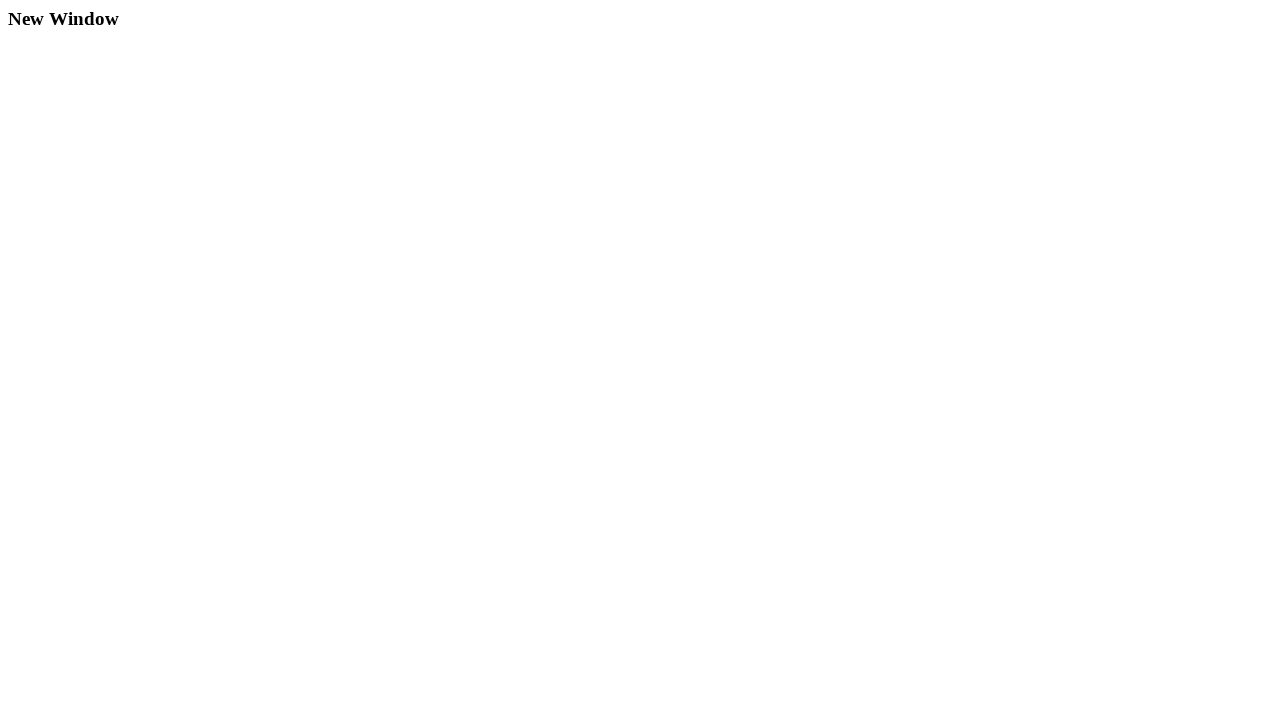

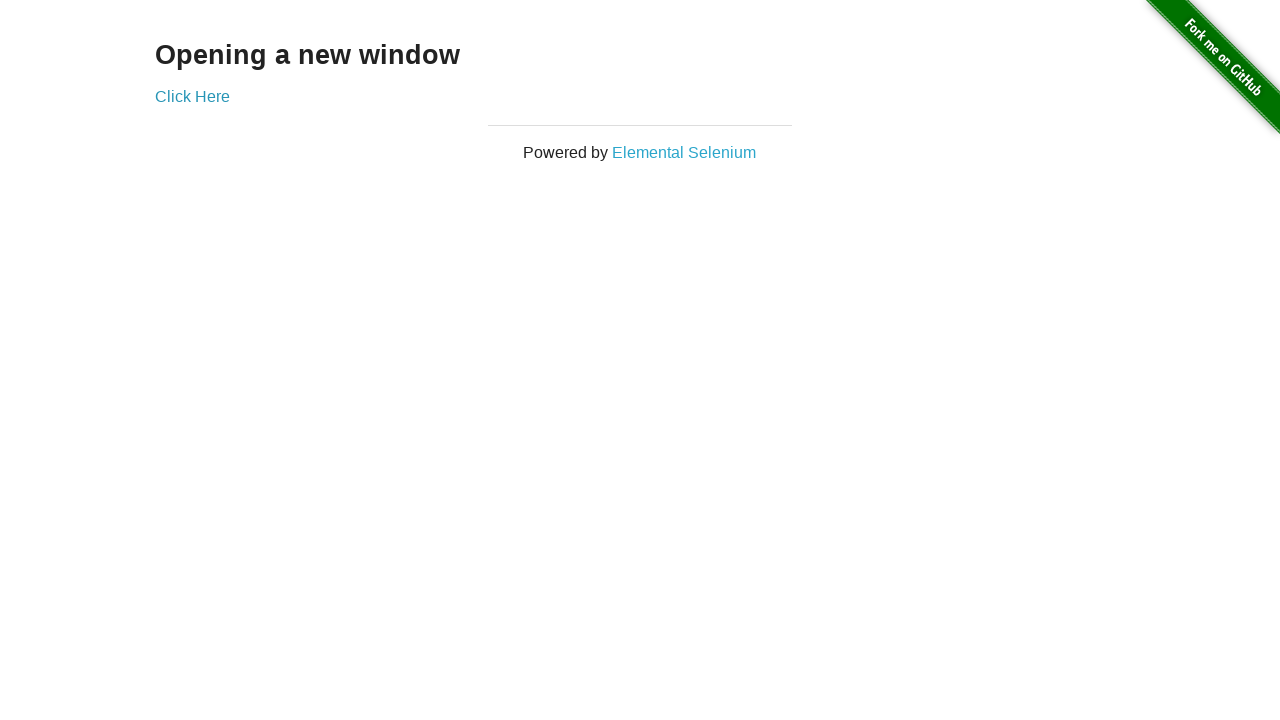